Tests ESPN cricket scorecard page by expanding an accordion if collapsed, then navigates to a registration page and fills an address field.

Starting URL: https://www.espn.in/cricket/series/22712/scorecard/1439891/india-vs-bangladesh-1st-test-bangladesh-in-india-2024-25

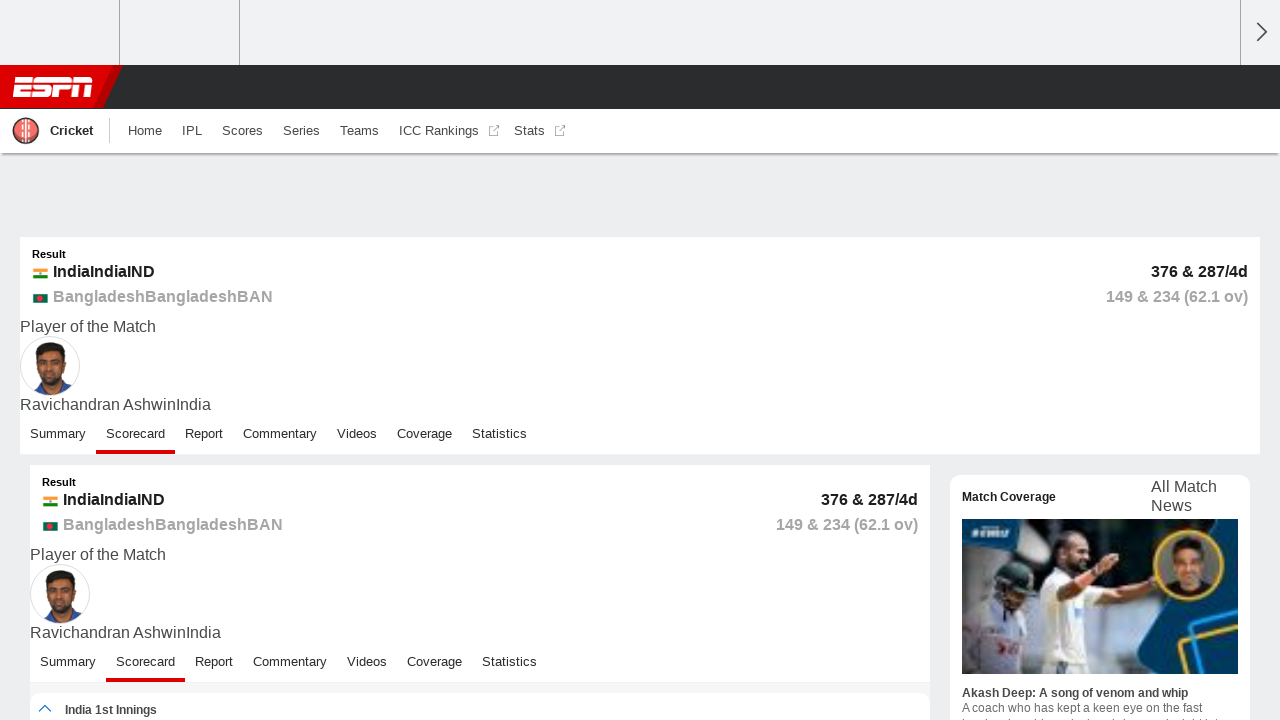

Waited for accordion element with aria-controls='gp-inning-00' to be present
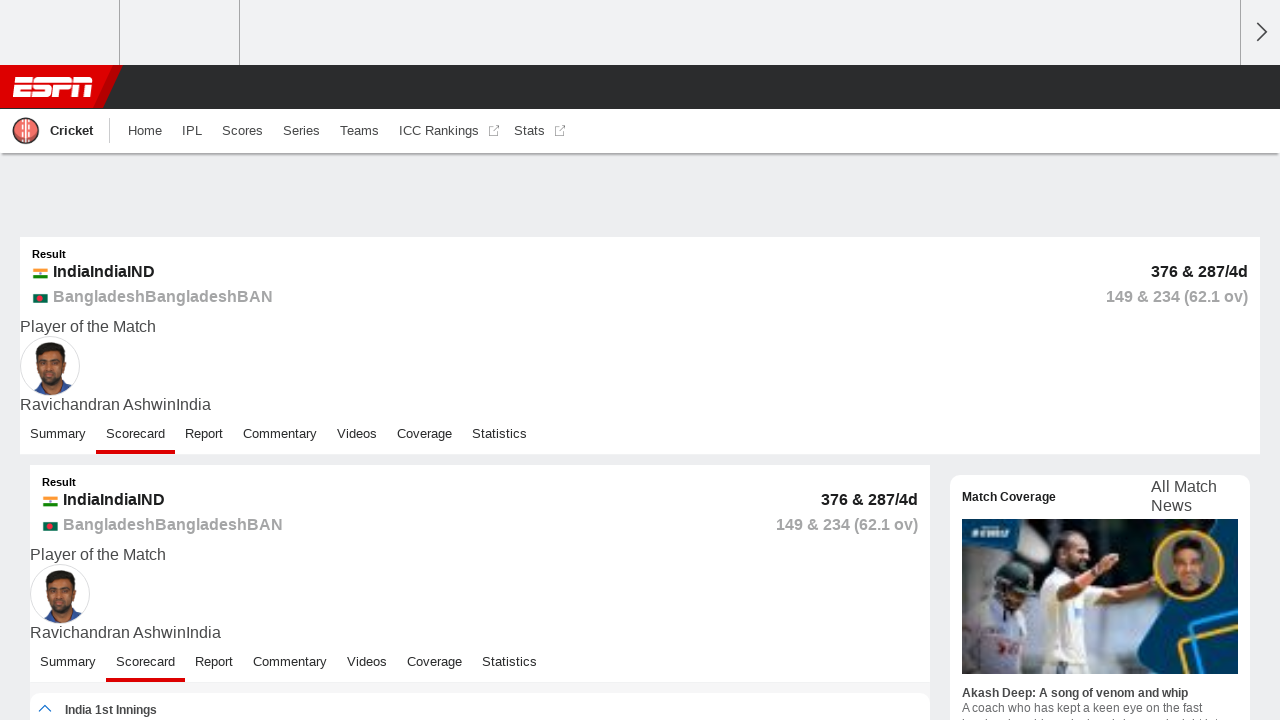

Located accordion element
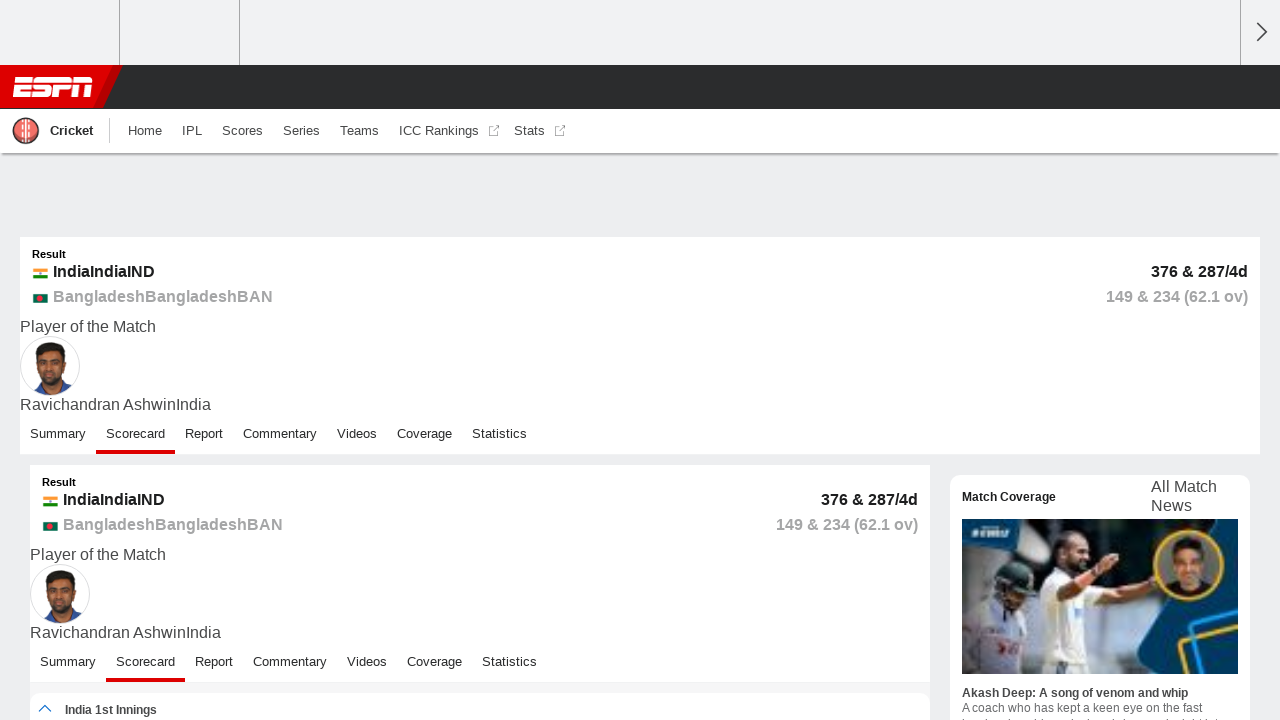

Retrieved aria-expanded attribute value: true
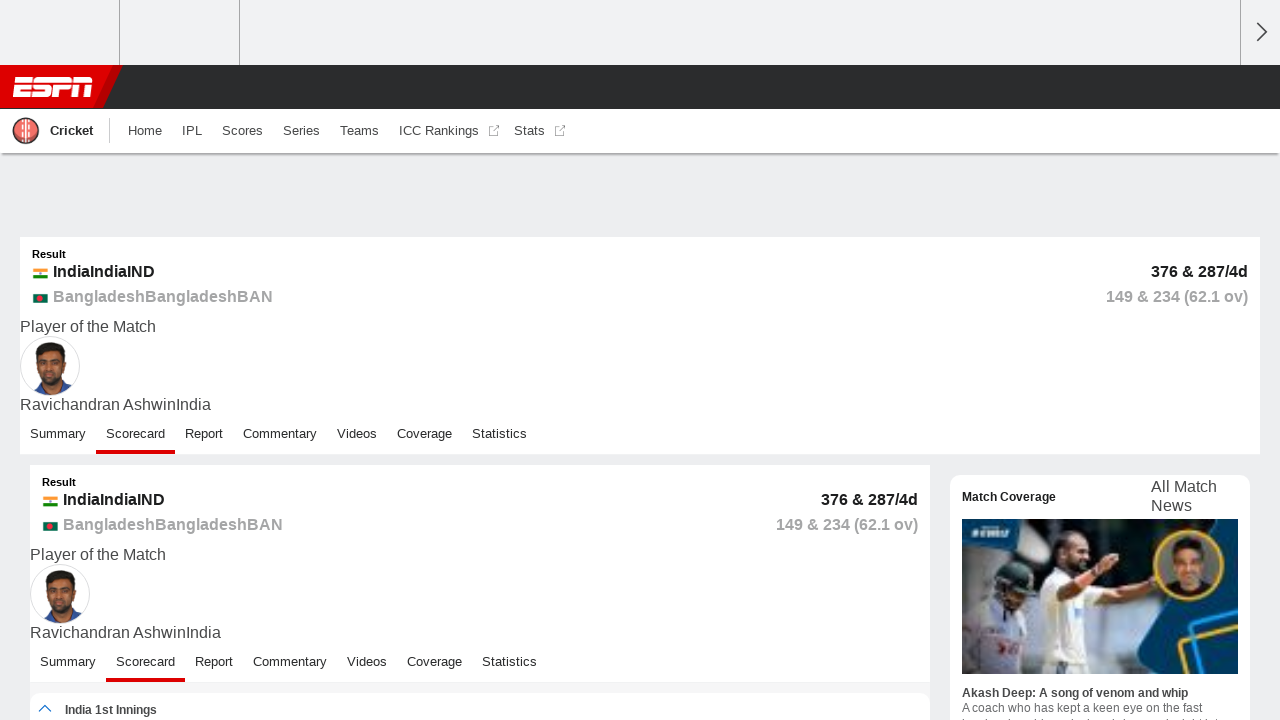

Navigated to registration page at https://demo.automationtesting.in/Register.html
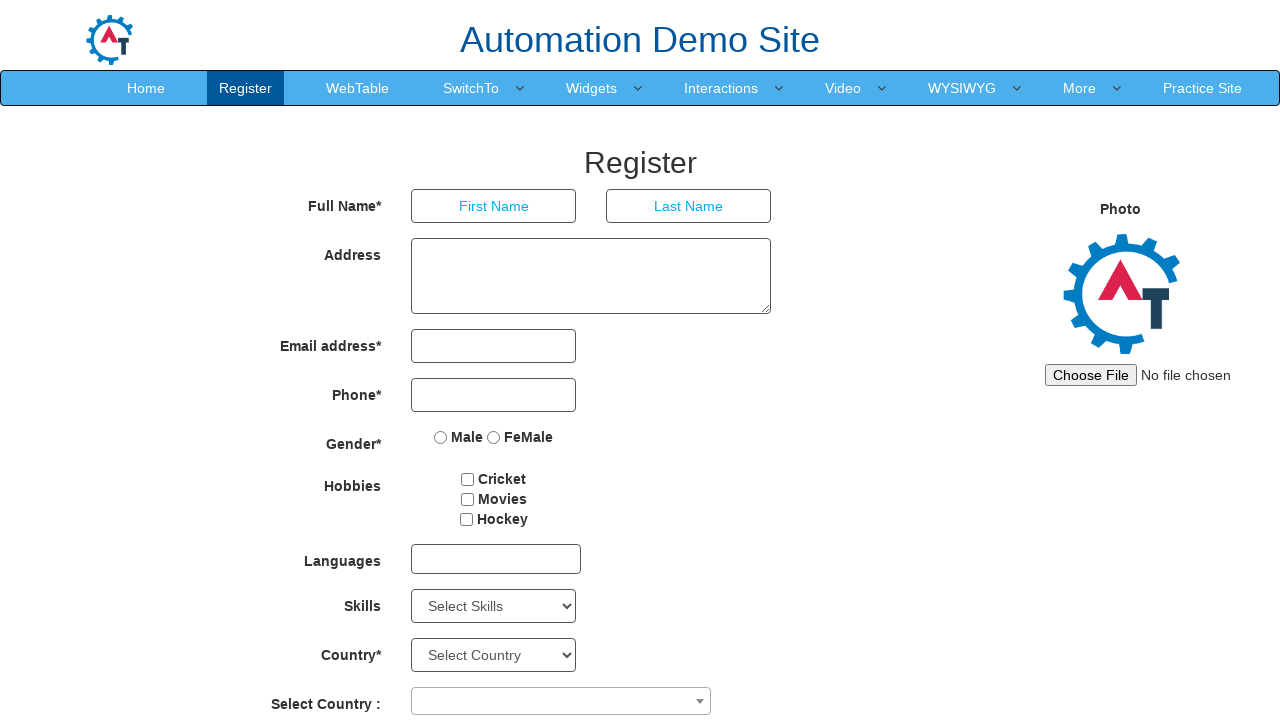

Filled address field with 'Chennai' on input[ng-model$='Adress']
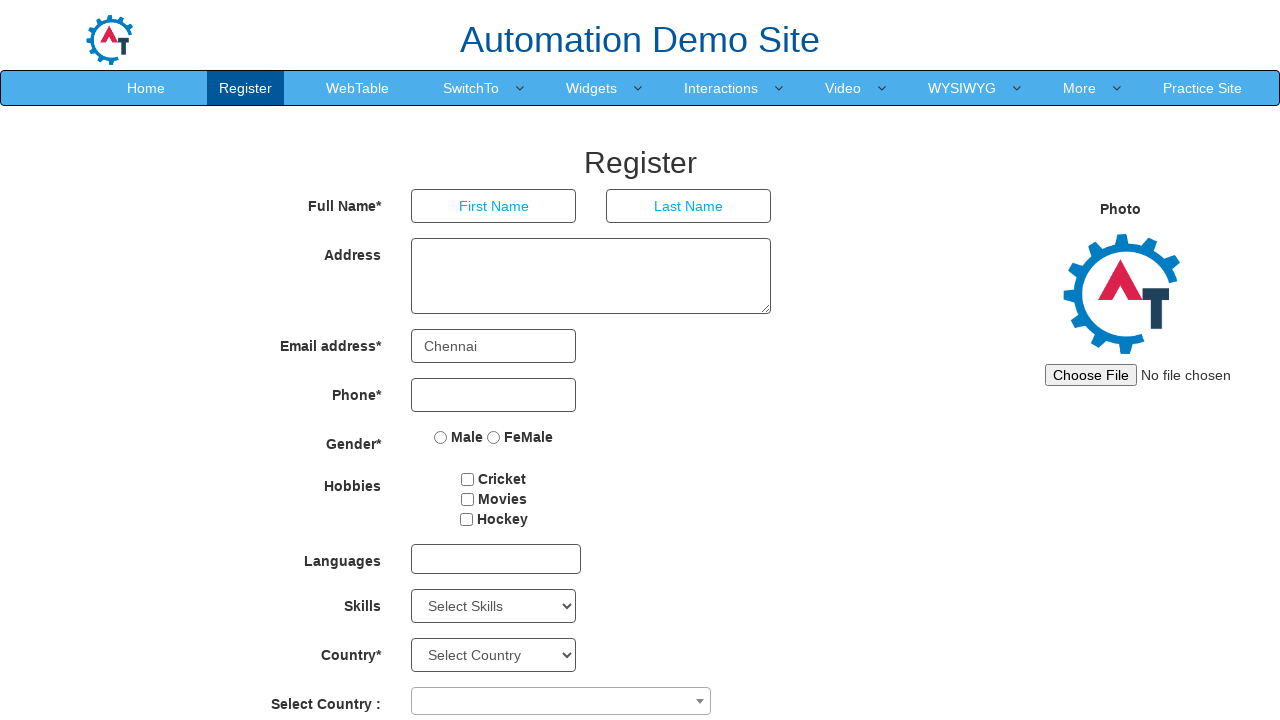

Cleared the address field on input[ng-model$='Adress']
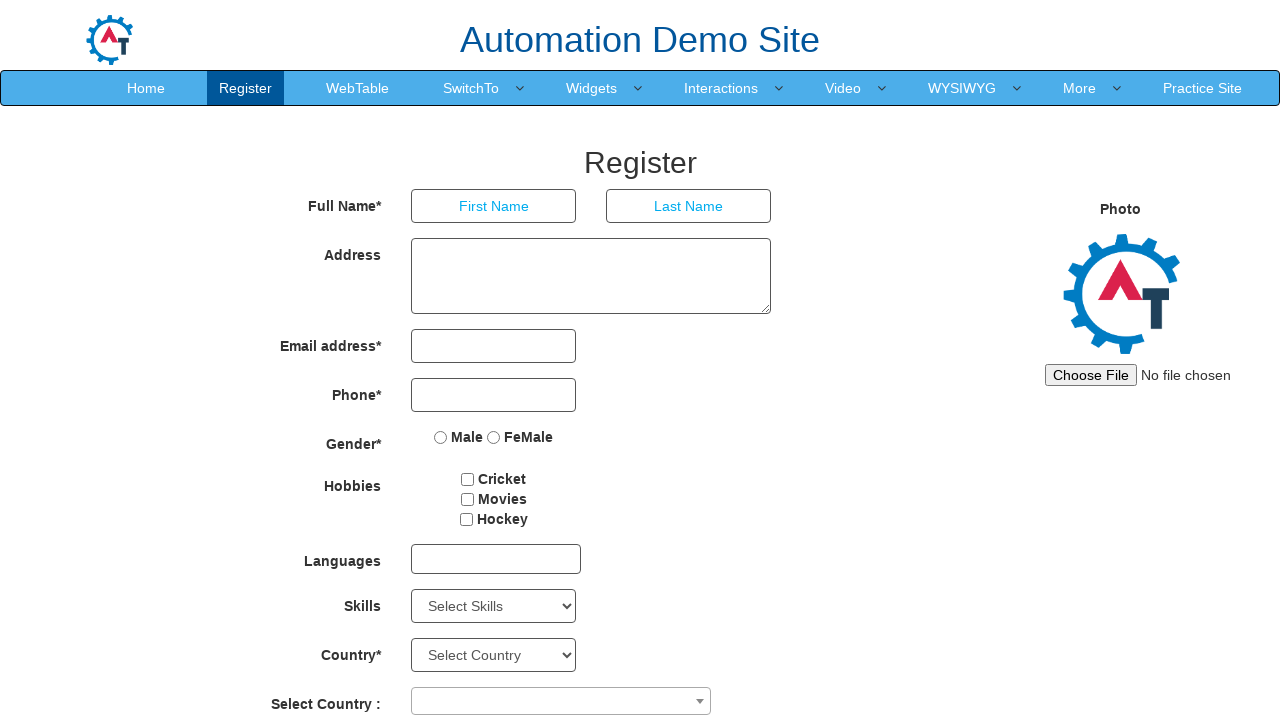

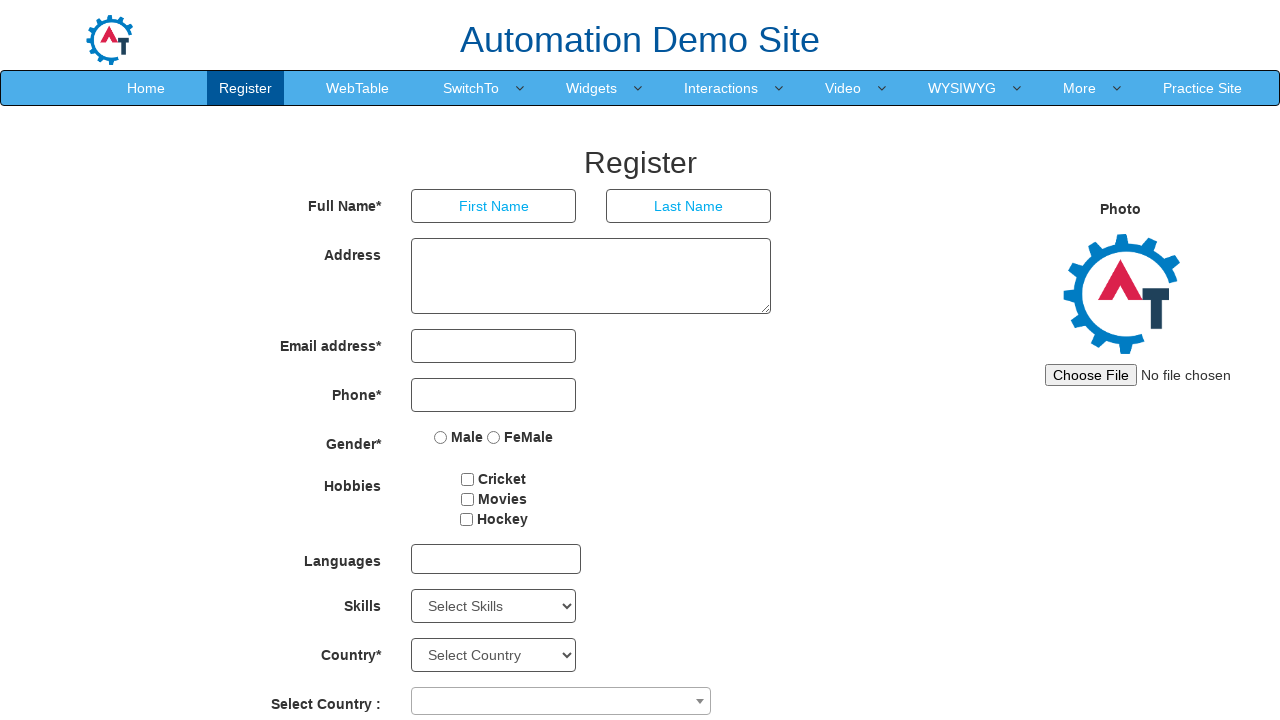